Tests calculator addition by entering two numbers and verifying the result equals 2

Starting URL: https://juliemr.github.io/protractor-demo/

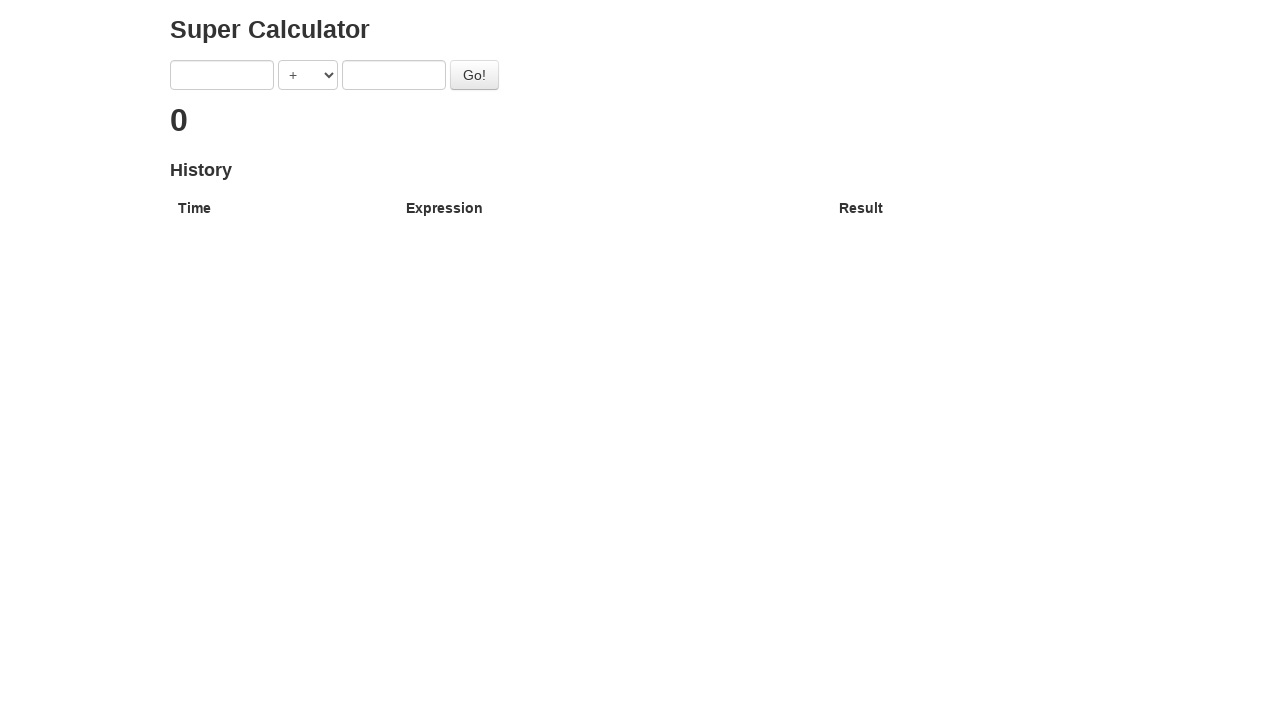

Entered first number '1' into first input field on [ng-model=first]
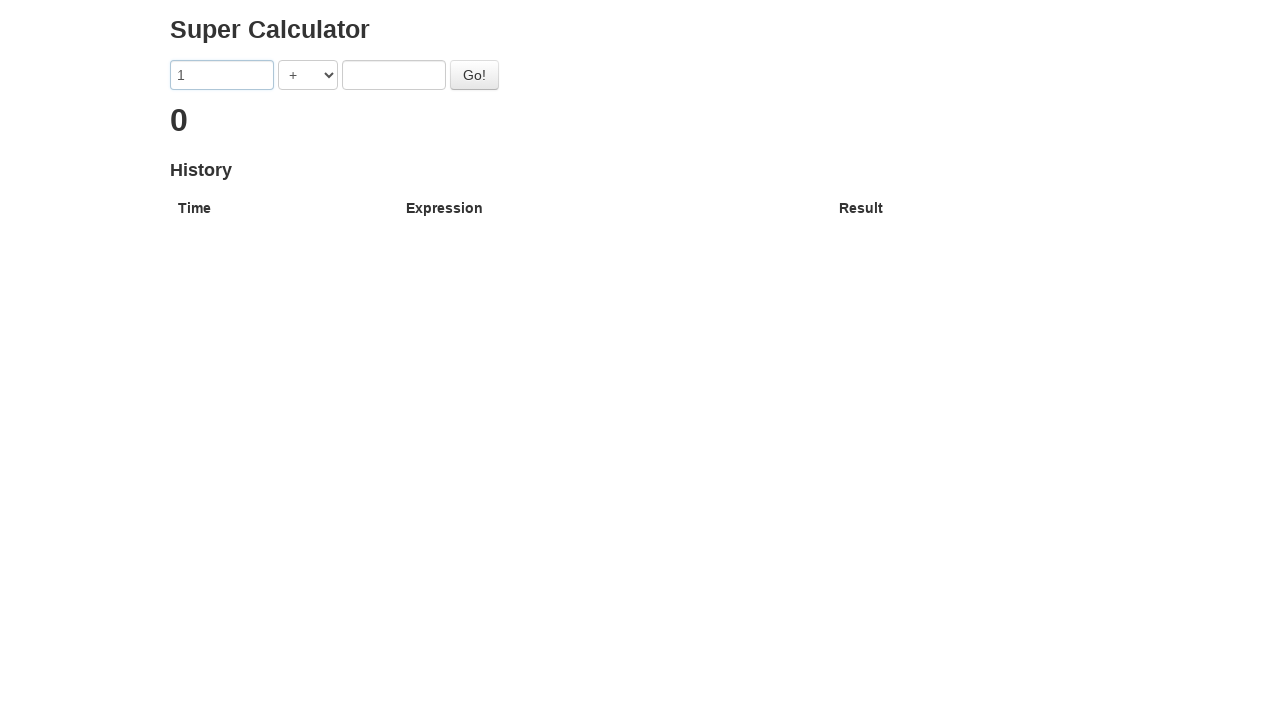

Entered second number '1' into second input field on [ng-model=second]
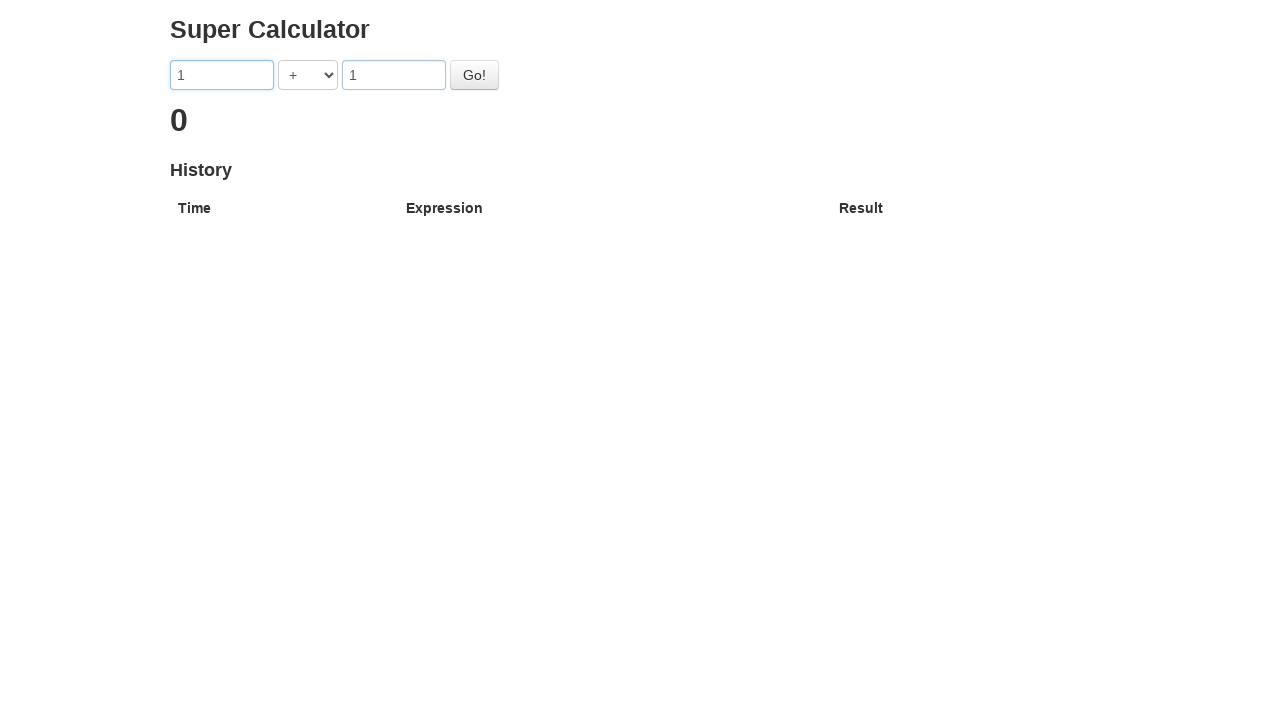

Clicked calculate button to perform addition at (474, 75) on #gobutton
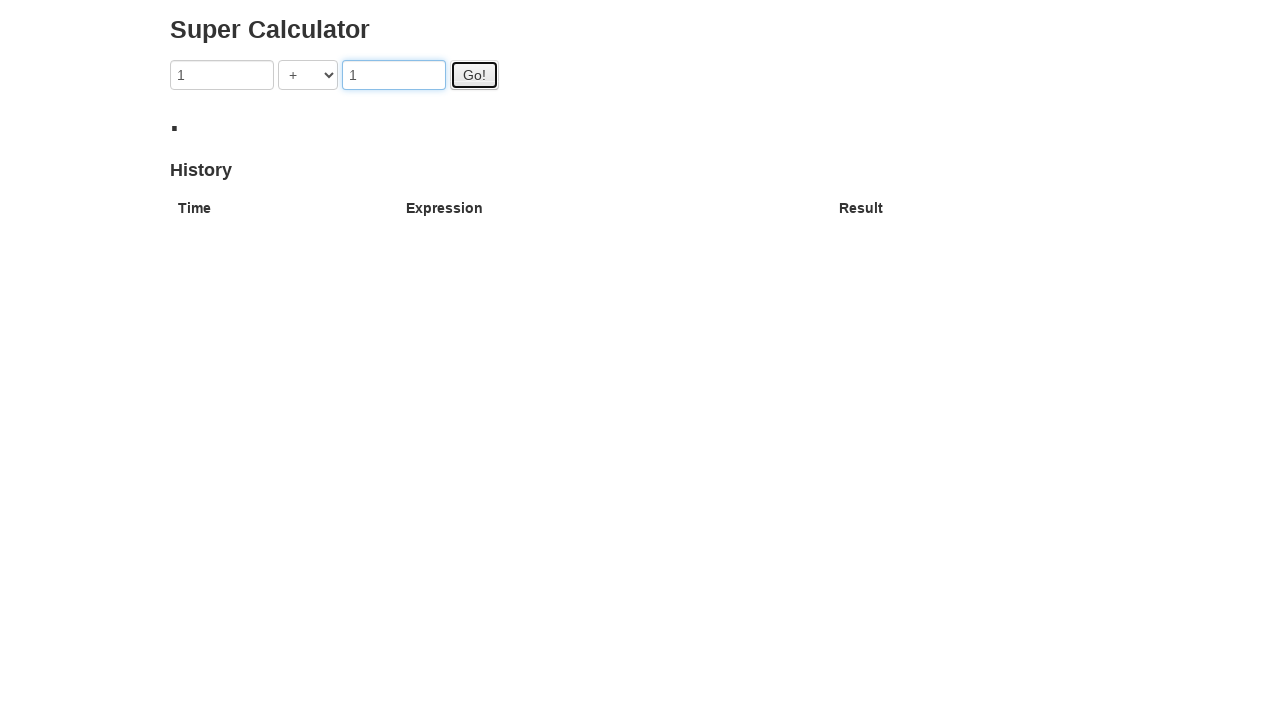

Result element became visible, addition calculation completed
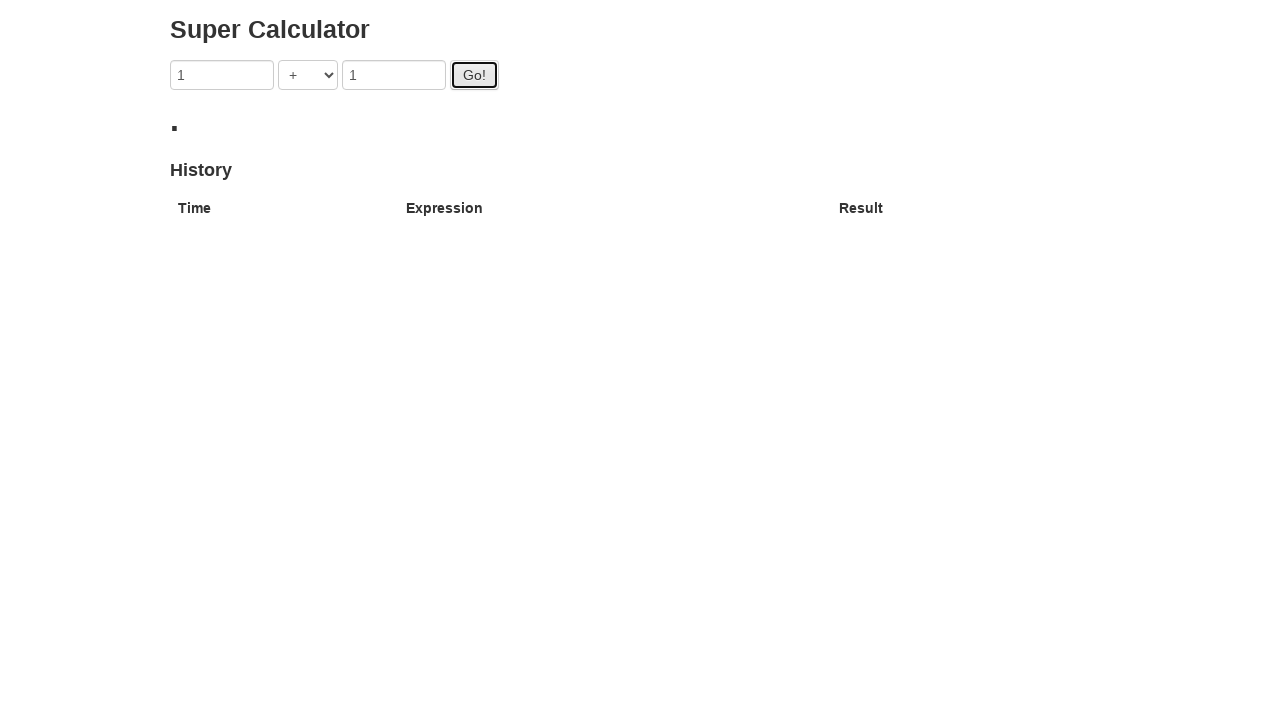

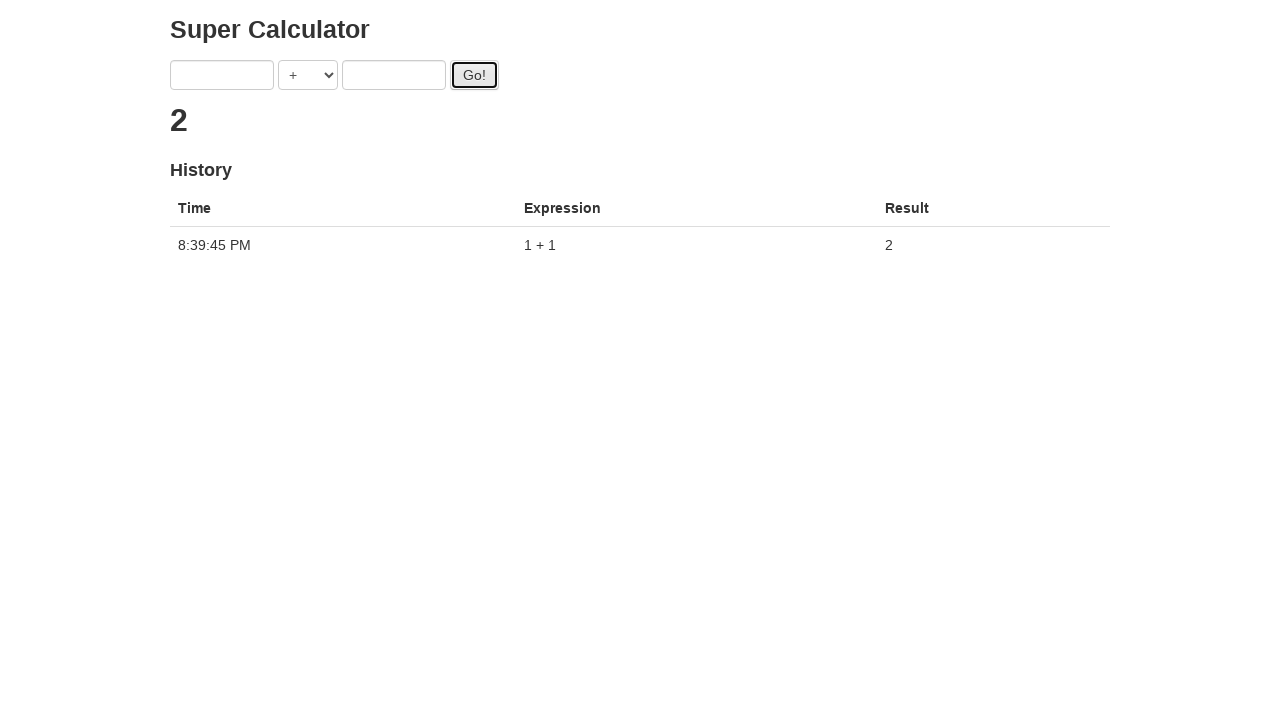